Tests e-commerce search functionality by searching for "iPhone" and verifying the search results page header

Starting URL: https://ecommerce-playground.lambdatest.io/

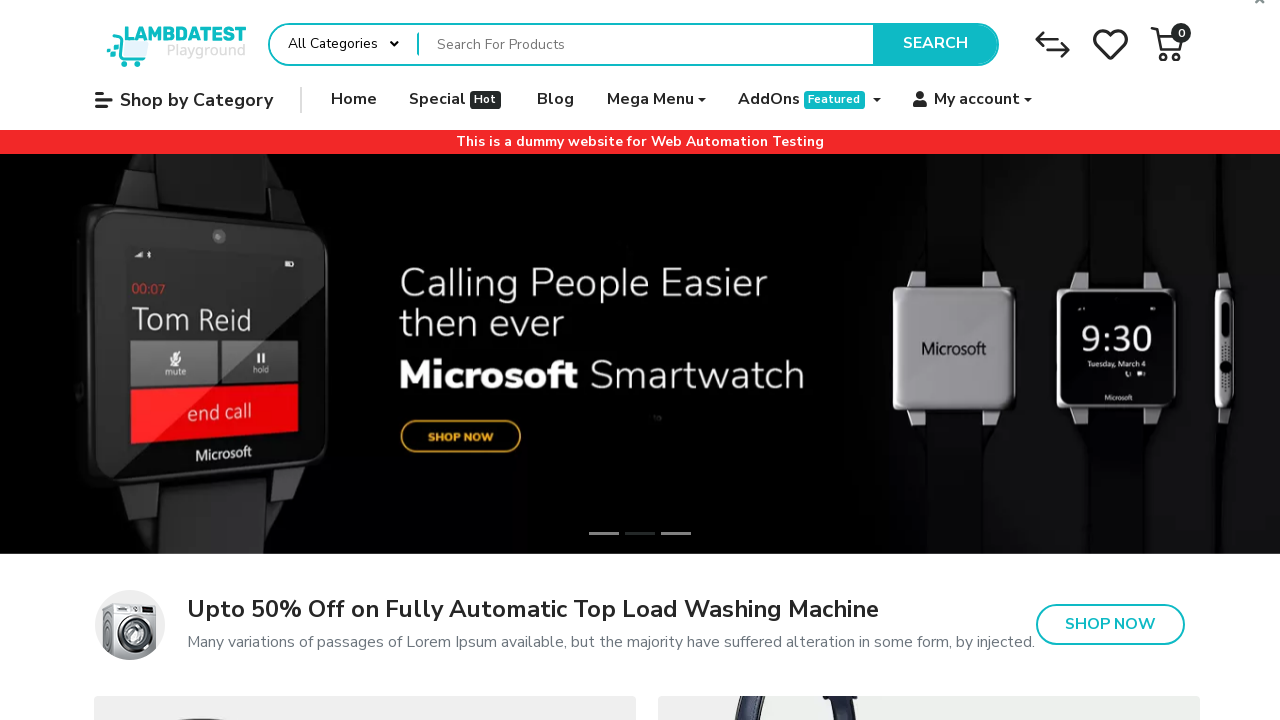

Filled search box with 'iPhone' on input[name='search']
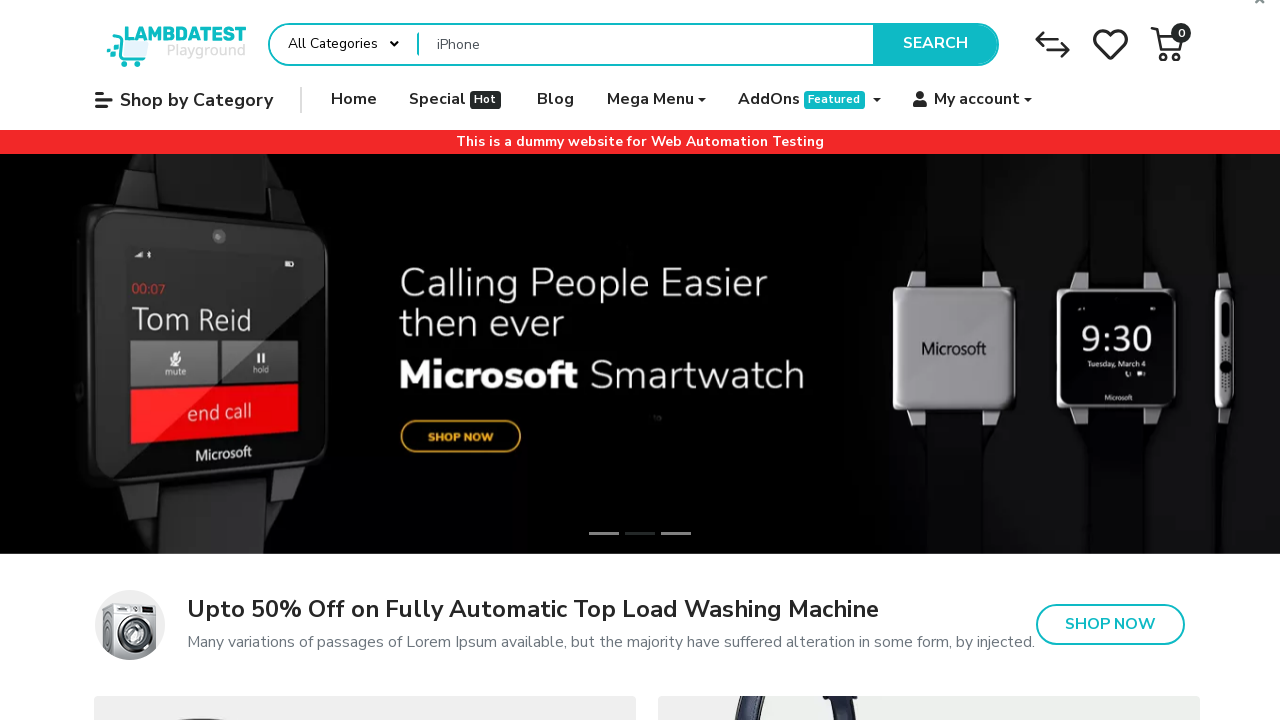

Clicked search button at (935, 44) on button.type-text
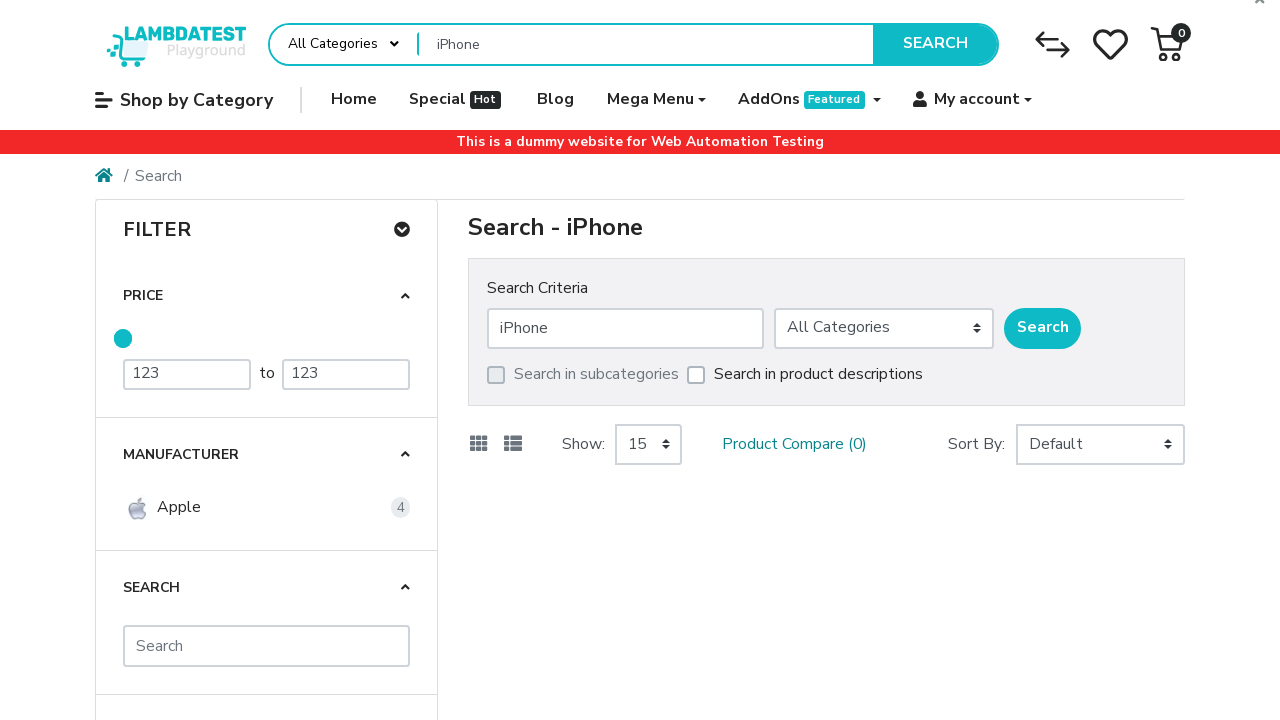

Search results page loaded - H1 header appeared
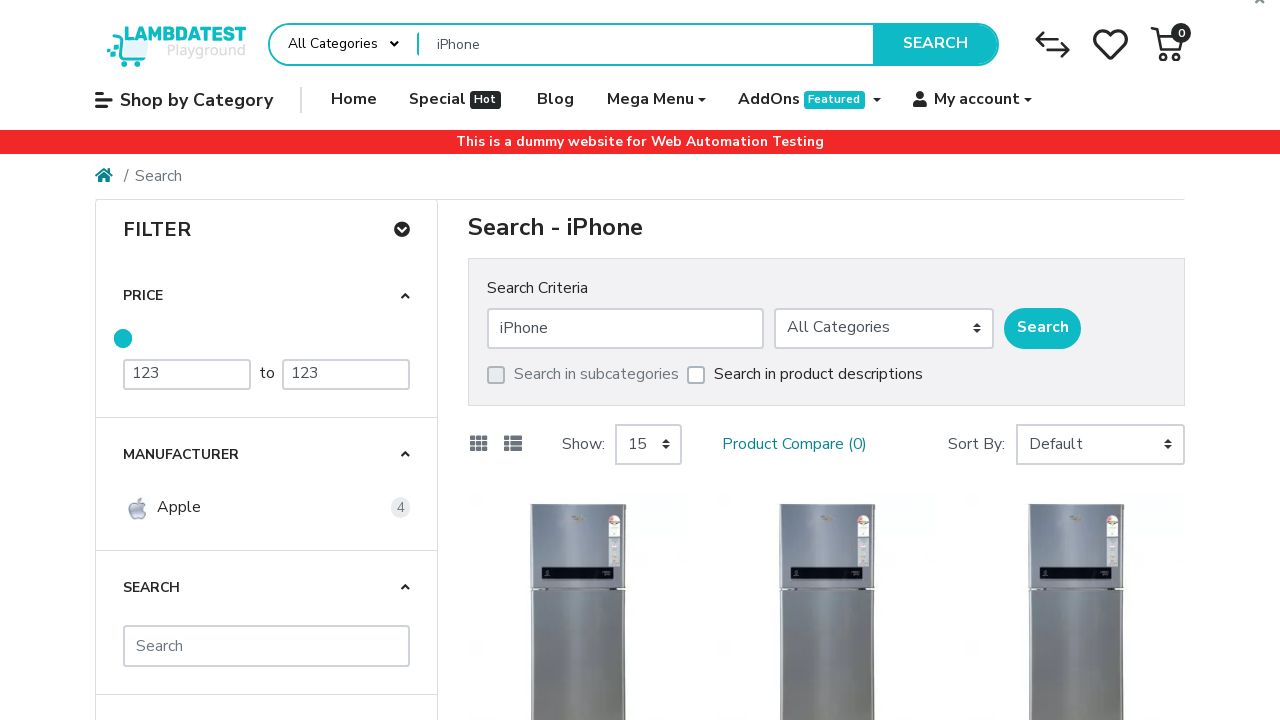

Verified search results page header contains 'Search - iPhone'
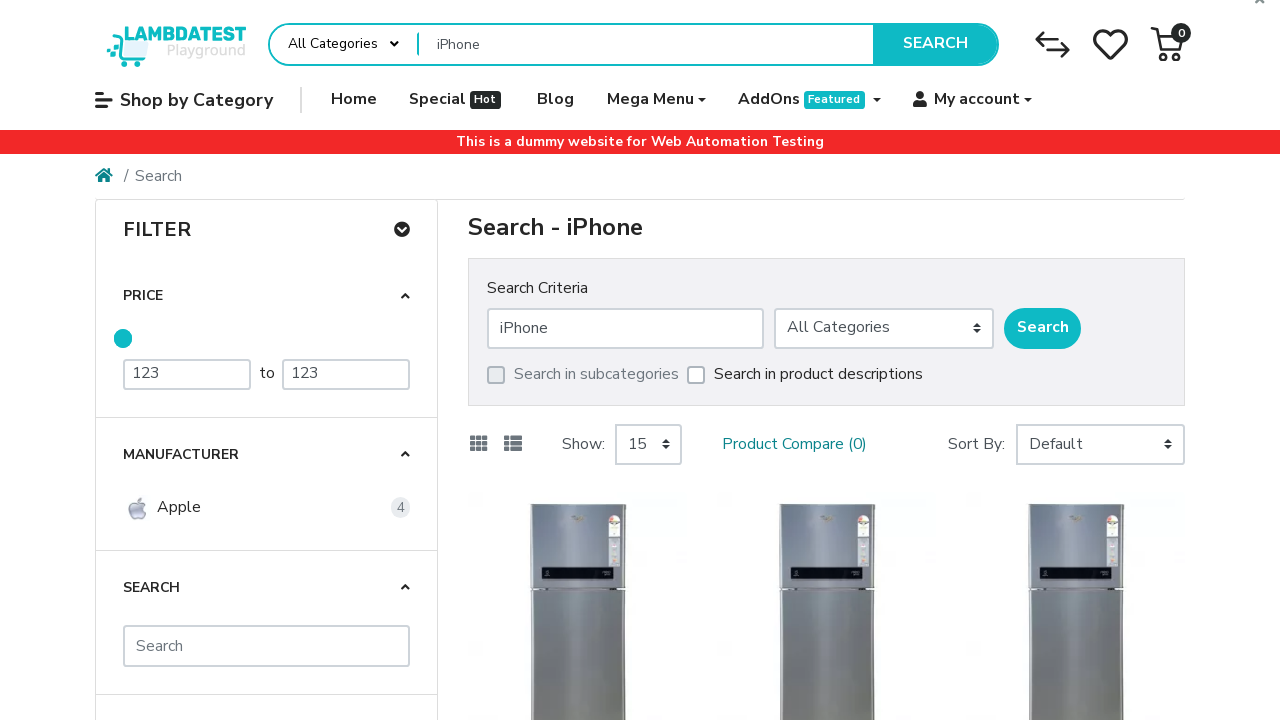

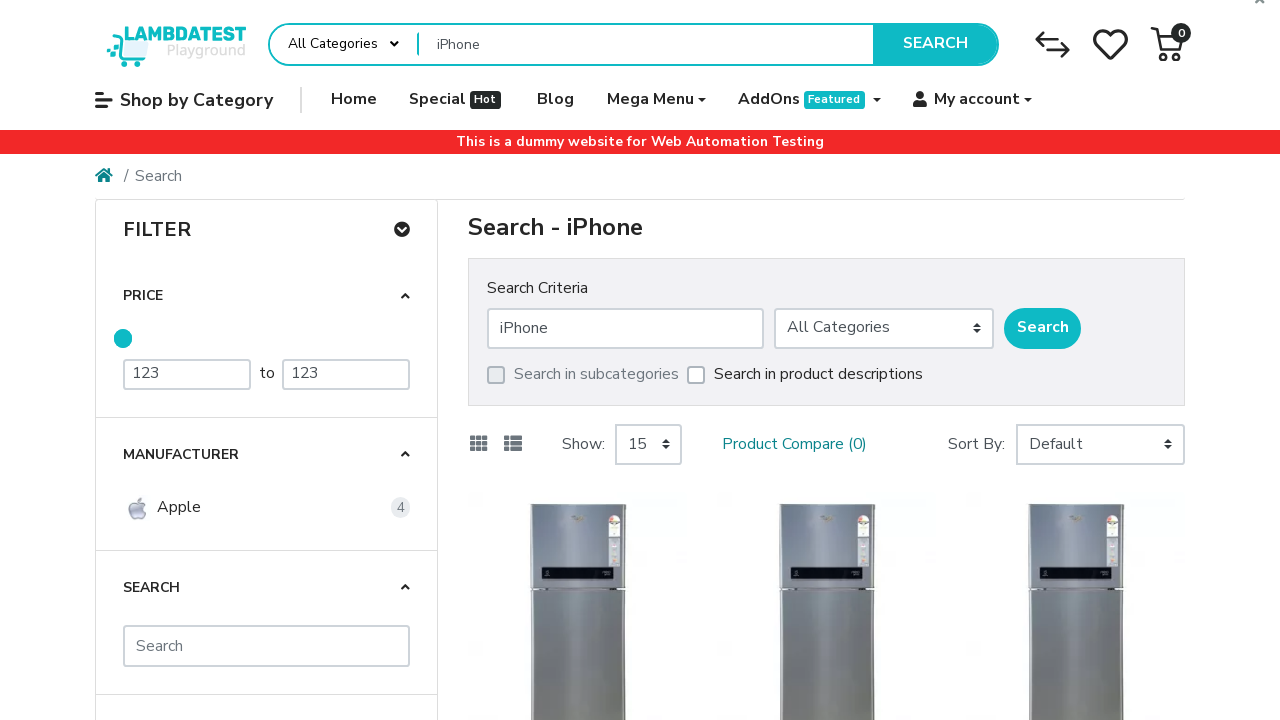